Tests drag-and-drop functionality on the jQuery UI demo page by navigating to the droppable demo, switching to the iframe, and dragging an element onto a drop target.

Starting URL: https://jqueryui.com/

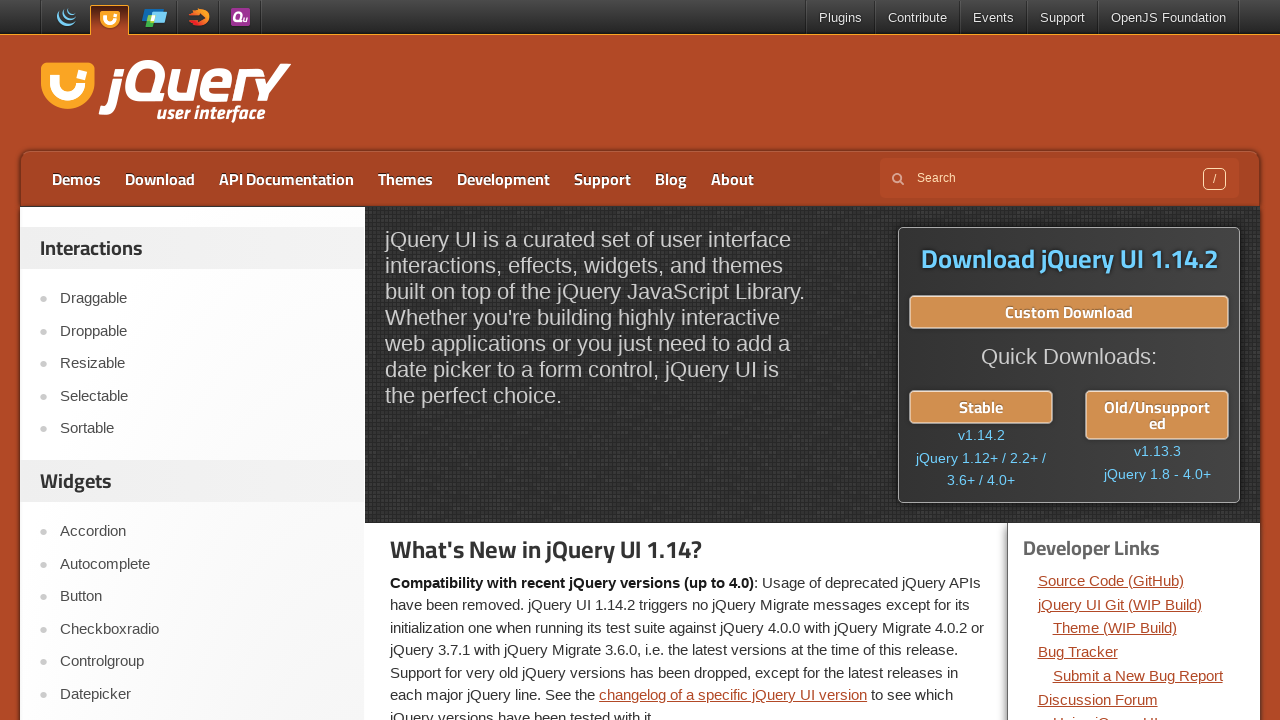

Clicked on the Droppable demo link in the navigation at (202, 331) on a:has-text('Droppable')
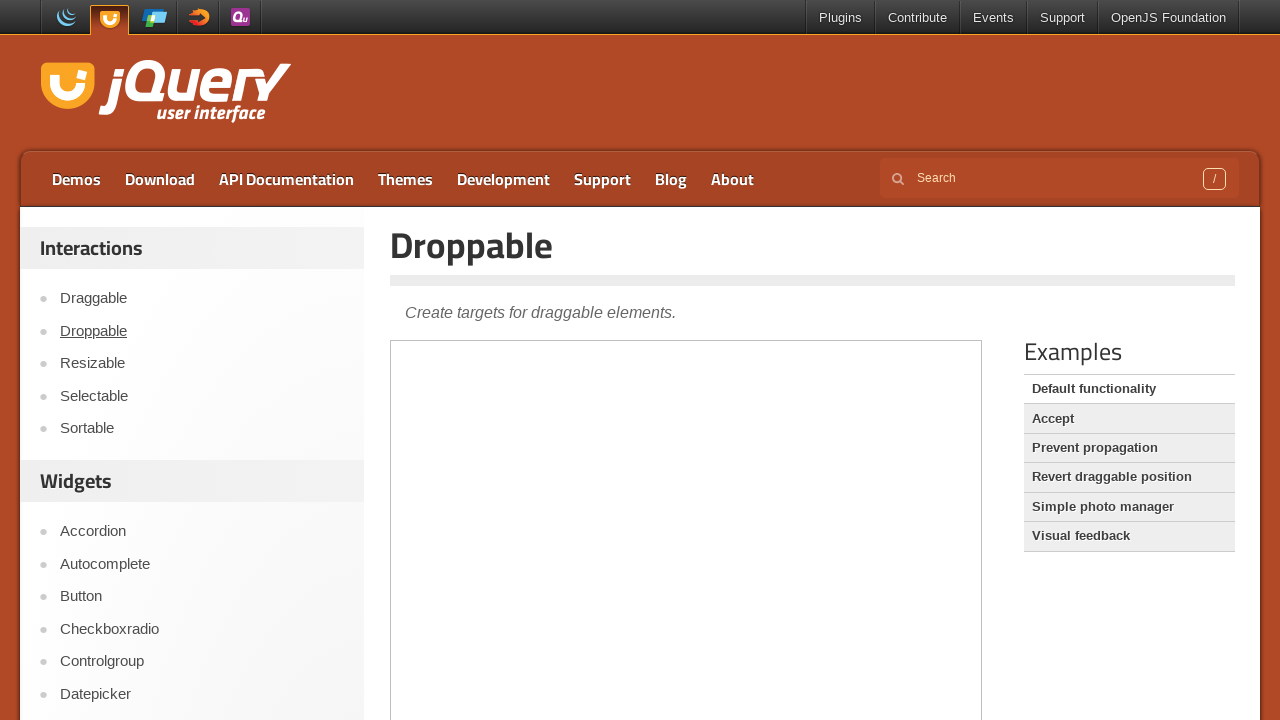

Located the demo iframe
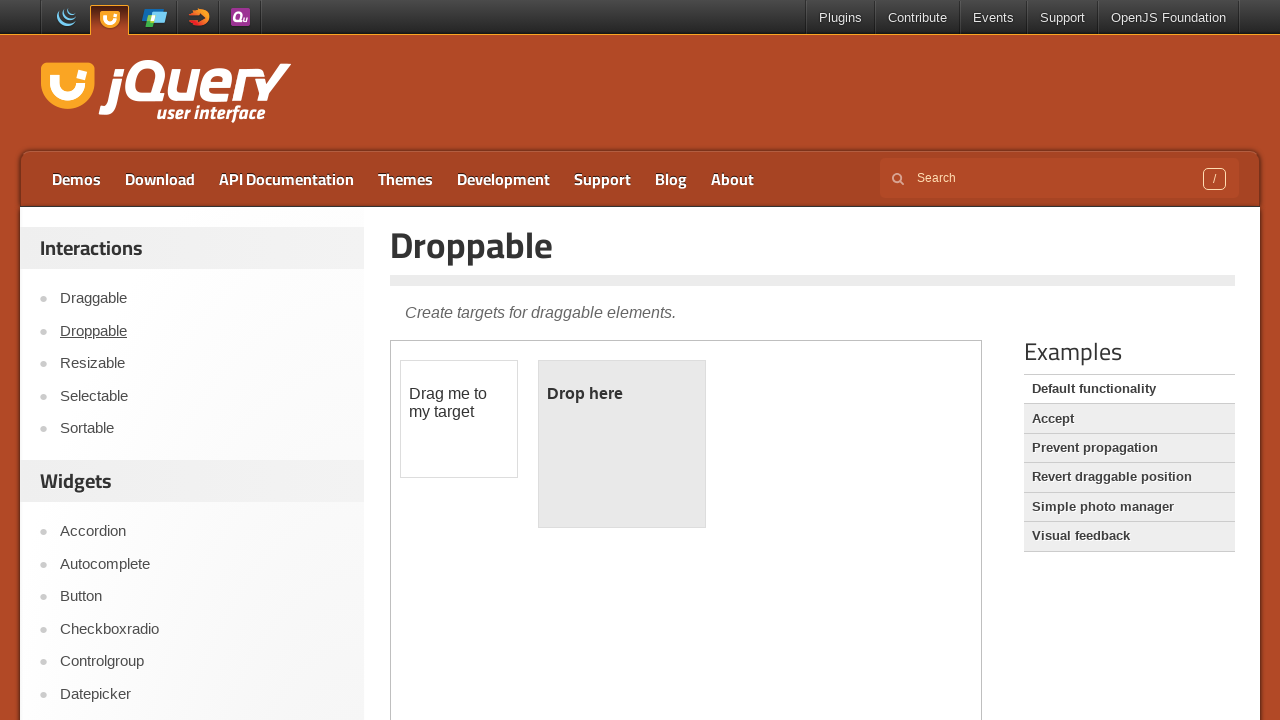

Located the draggable element within the iframe
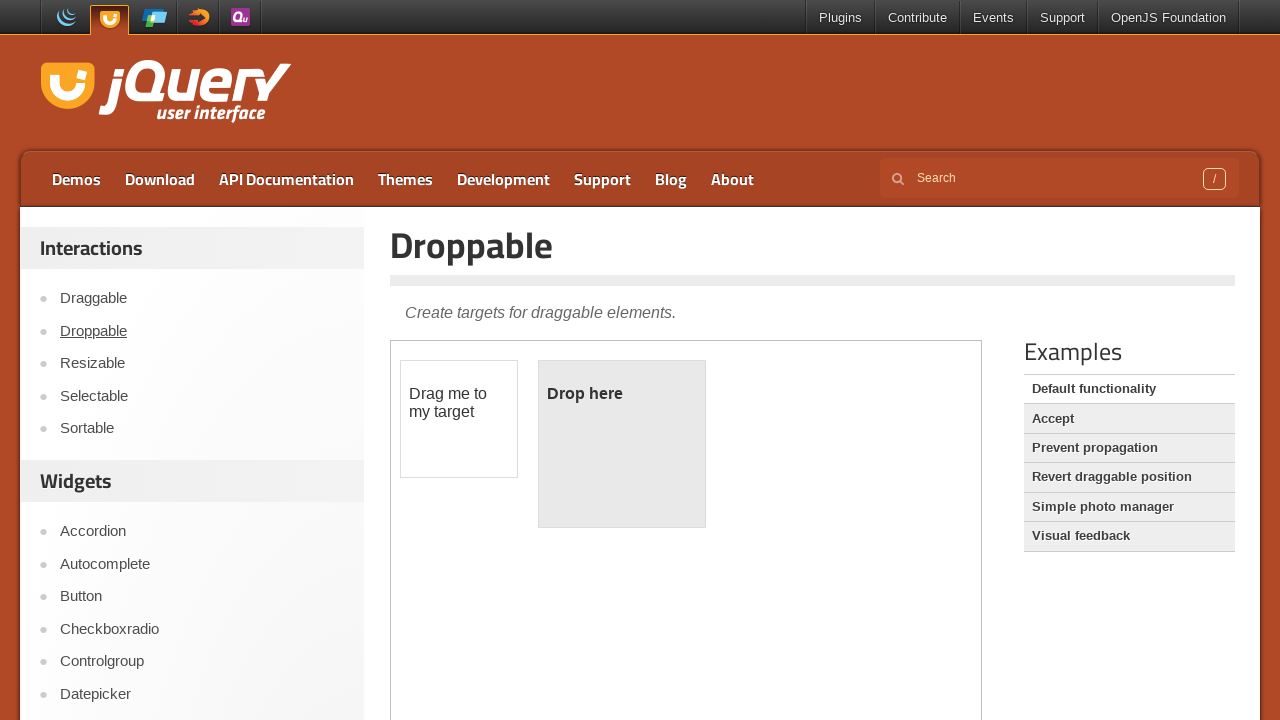

Located the droppable element within the iframe
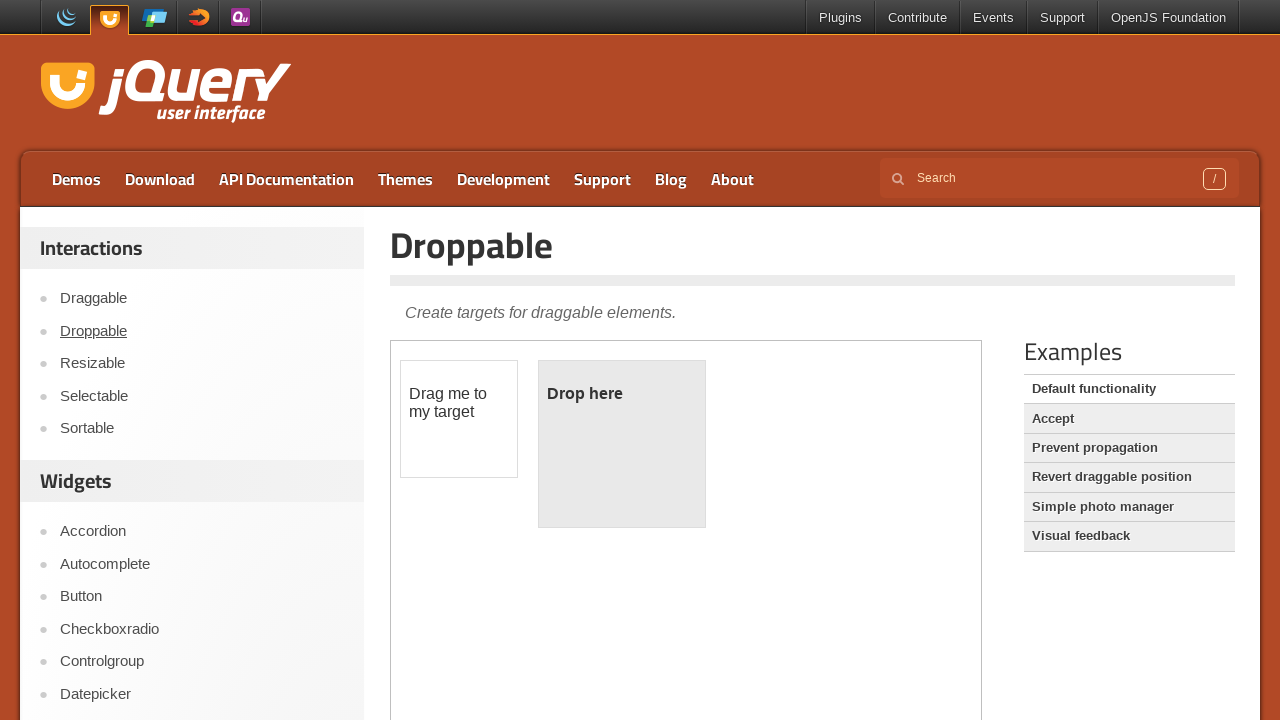

Performed drag and drop action from draggable to droppable element at (622, 444)
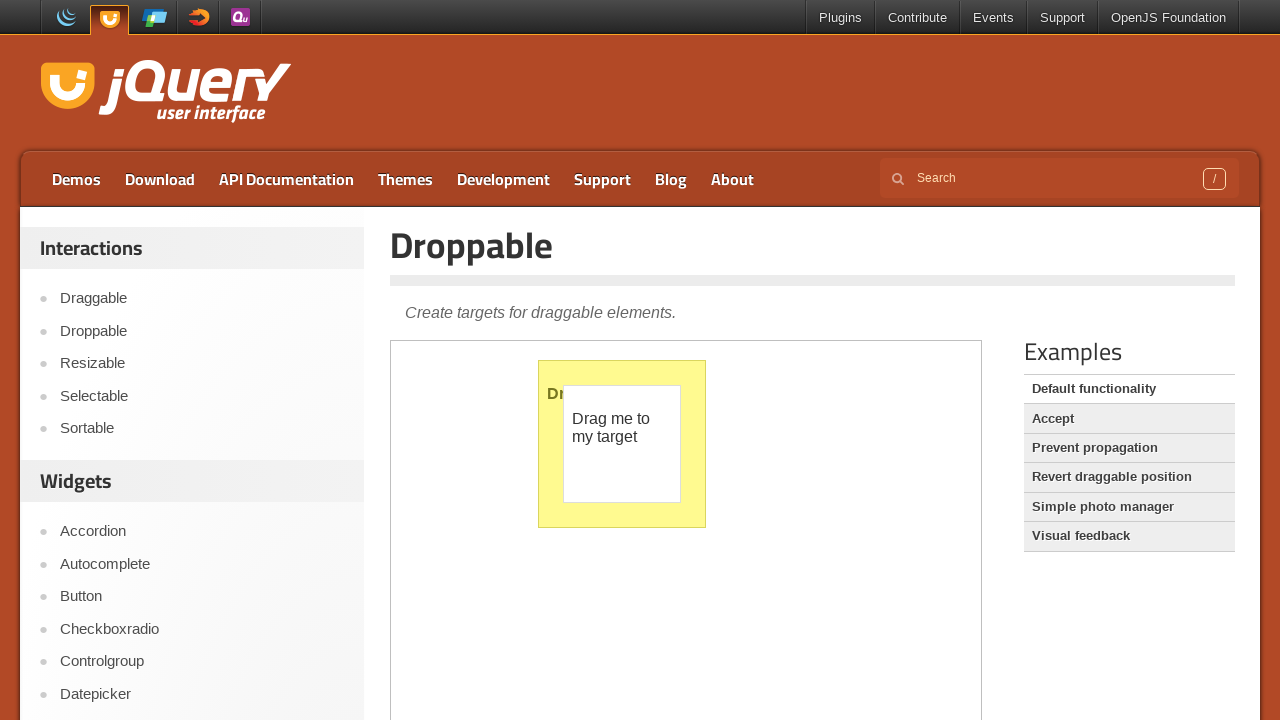

Verified the drop was successful - droppable text changed to 'Dropped!'
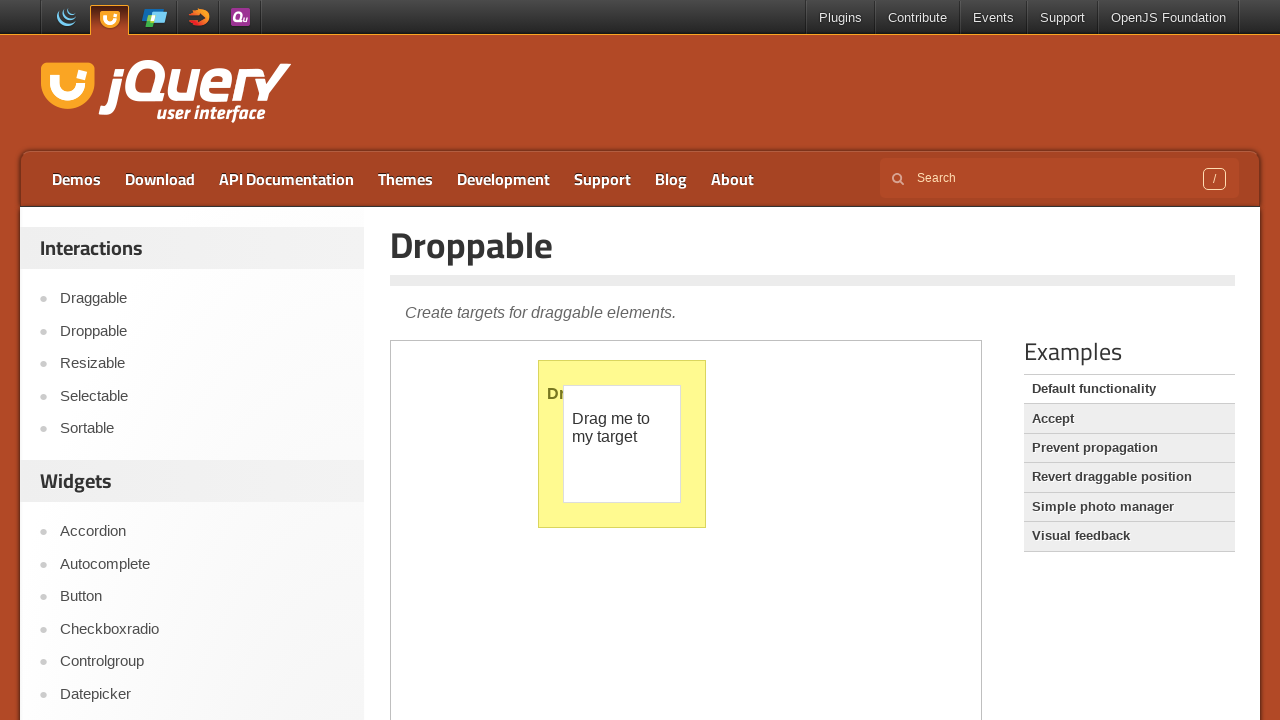

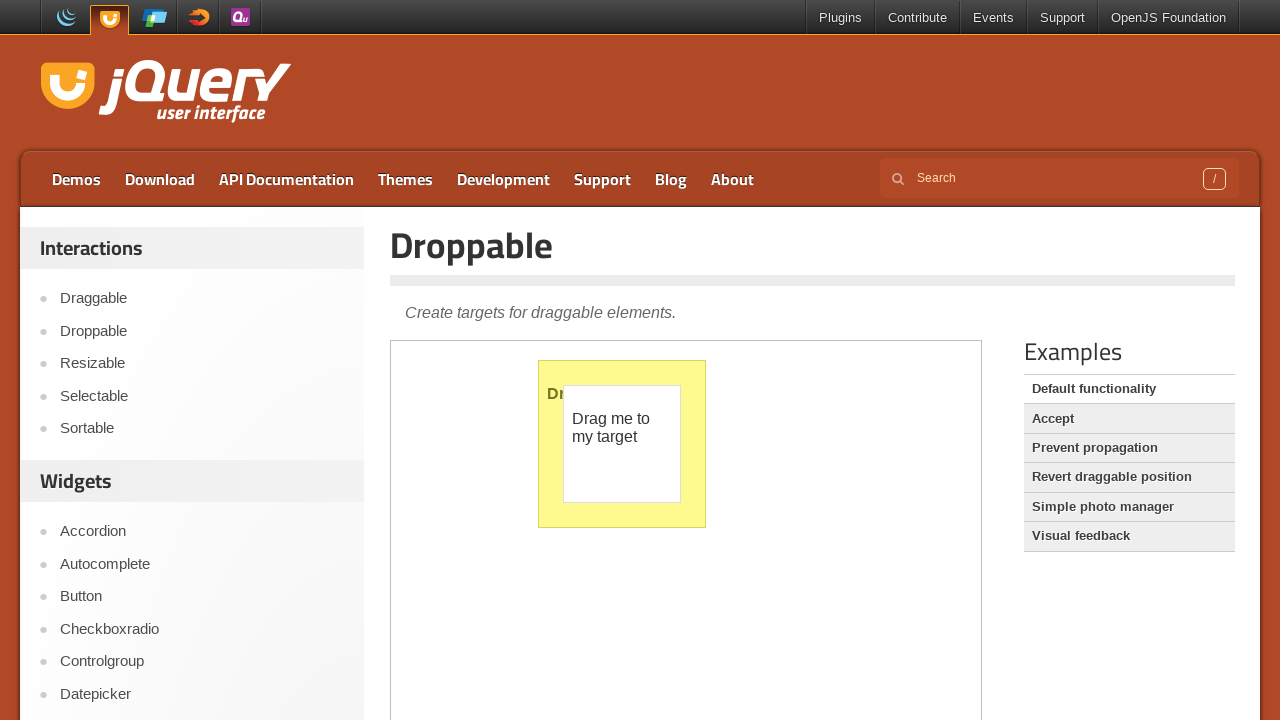